Tests JavaScript alert handling by clicking a button to trigger an alert and then accepting (dismissing) it

Starting URL: https://demo.automationtesting.in/Alerts.html

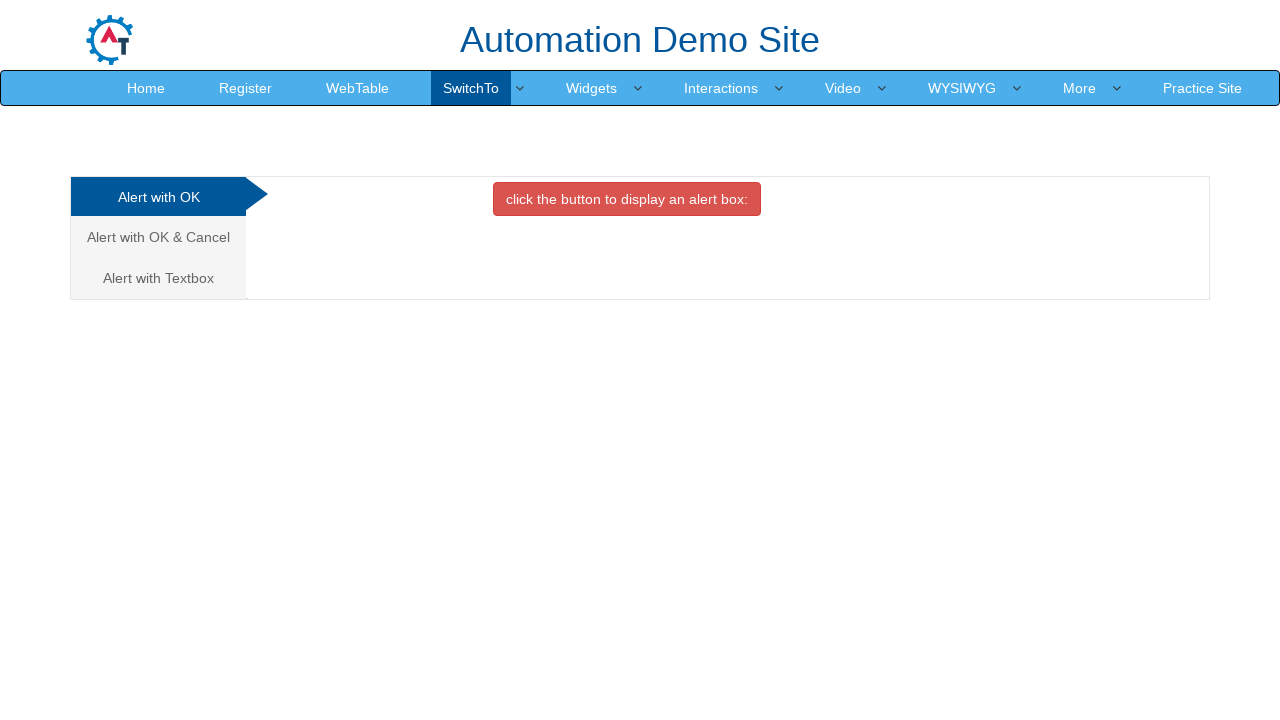

Clicked on 'Alert with OK' tab at (158, 197) on xpath=(//a[contains(text(),'Alert with ')])[1]
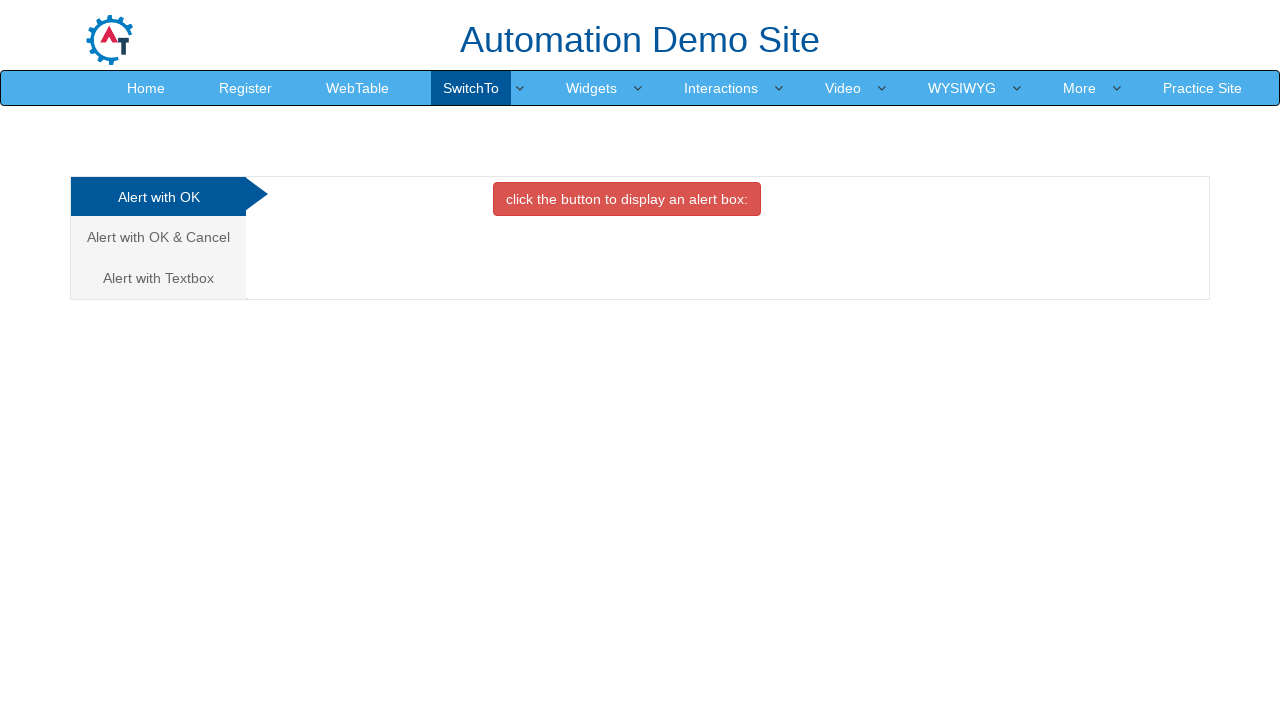

Clicked button to display alert at (627, 199) on xpath=//button[contains(text(),'click the button to display an')]
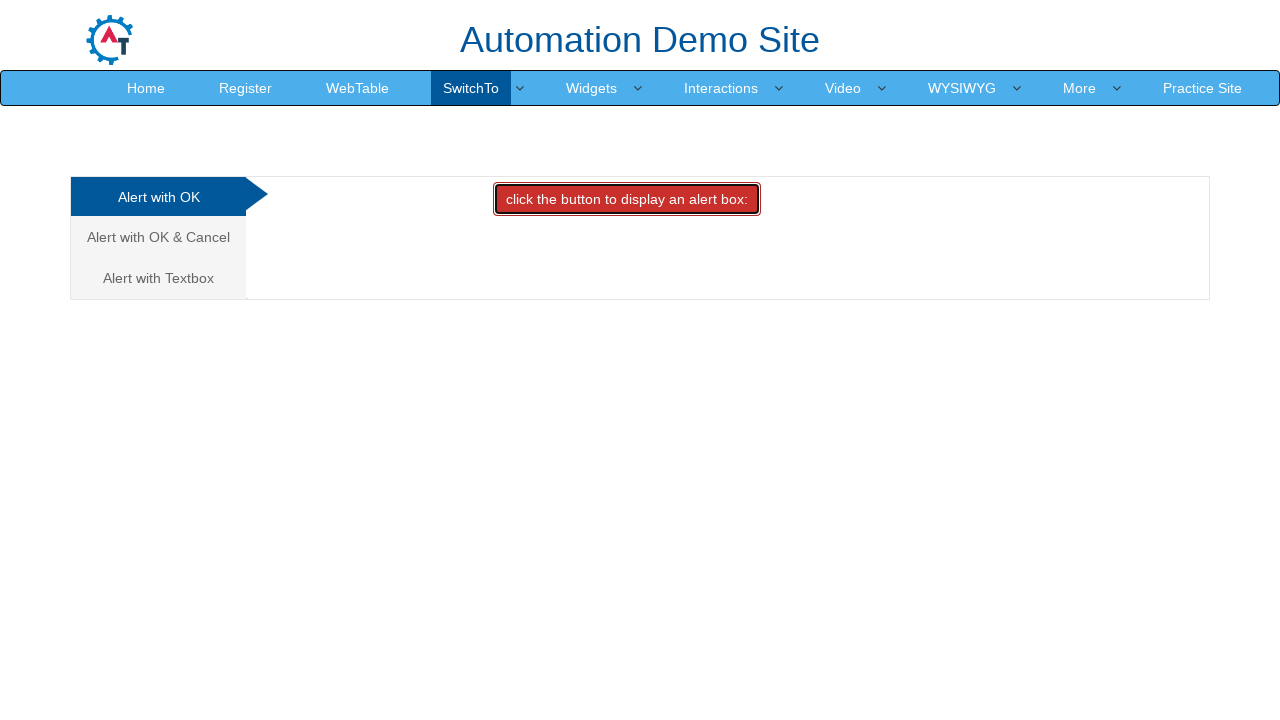

Set up dialog handler to accept alerts
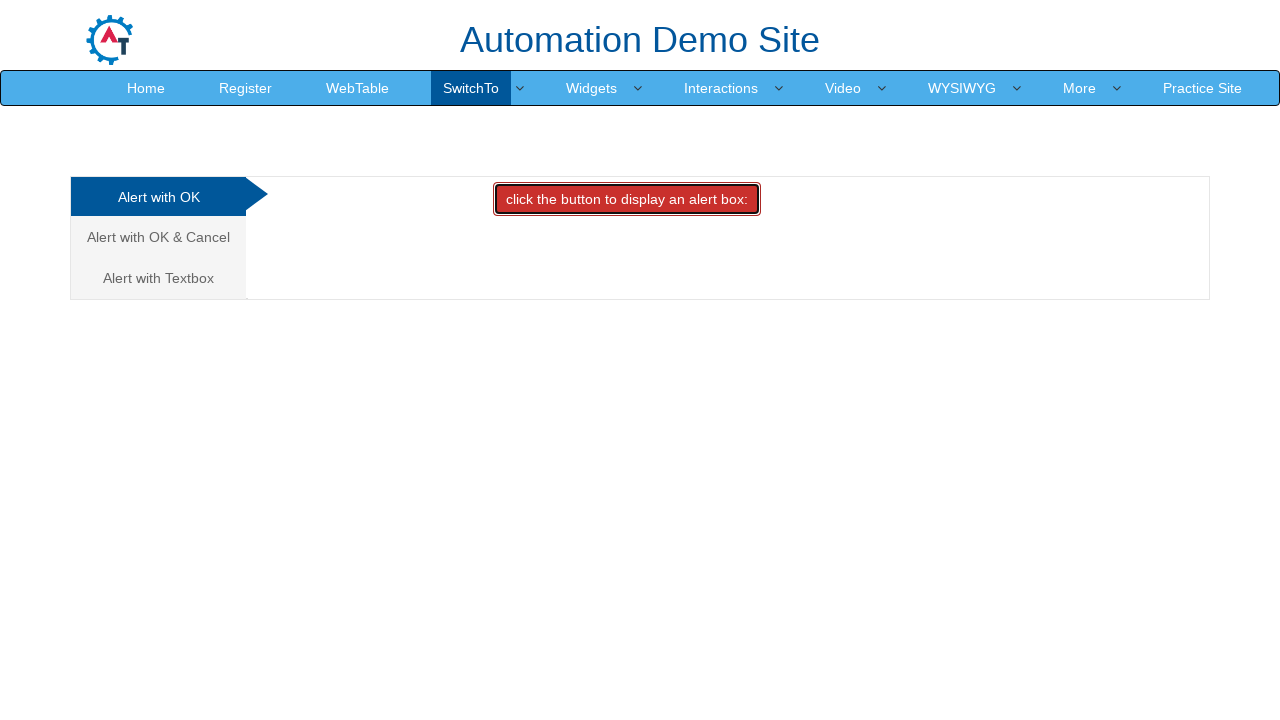

Configured alternative dialog handler
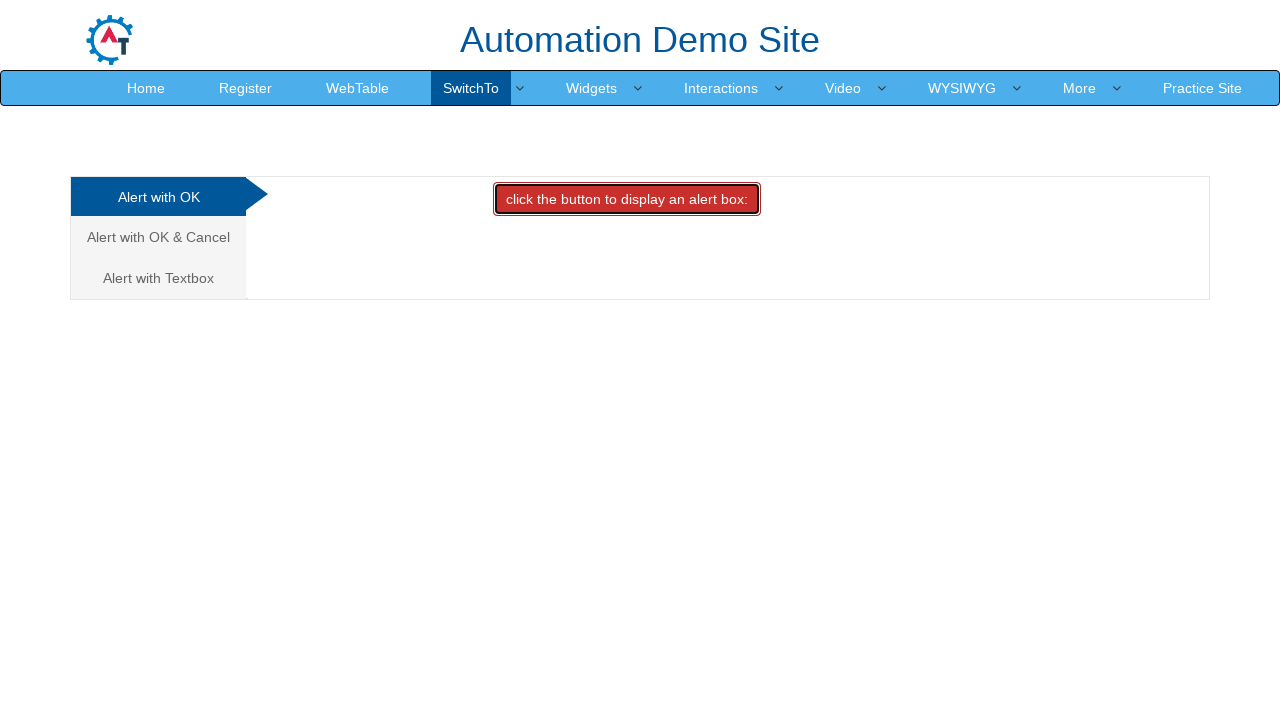

Clicked button again to trigger alert and test handler at (627, 199) on xpath=//button[contains(text(),'click the button to display an')]
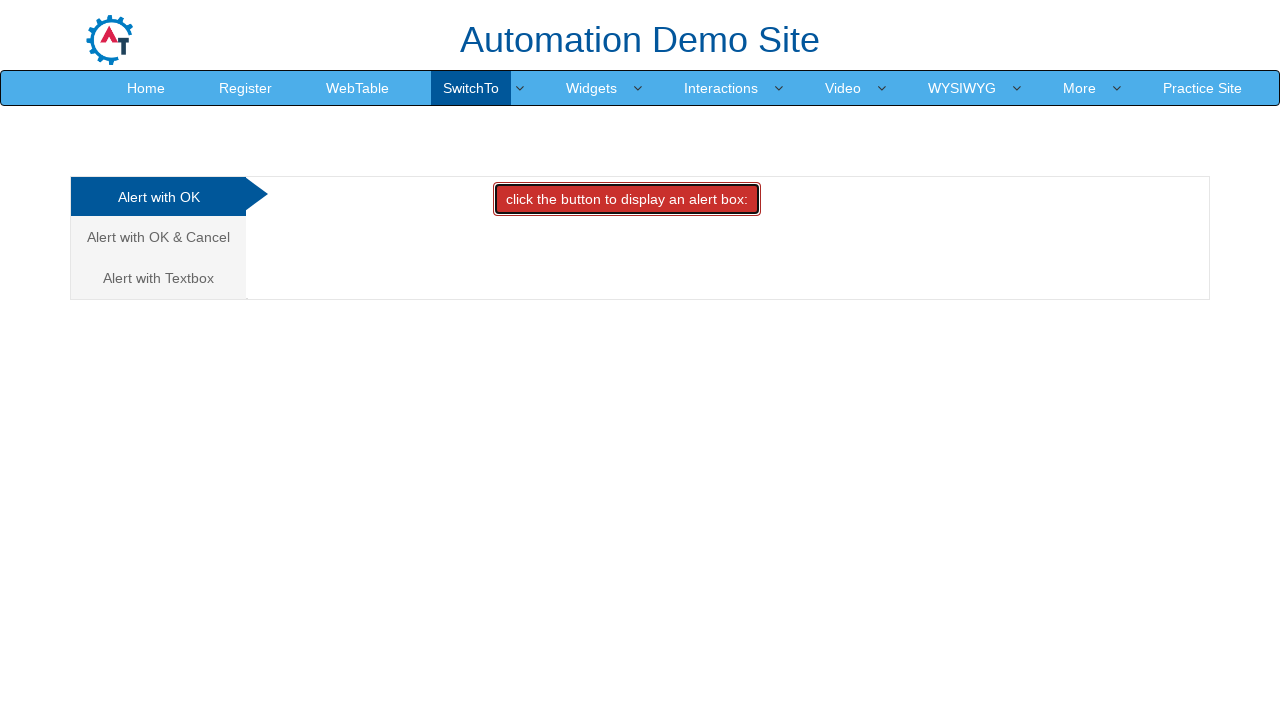

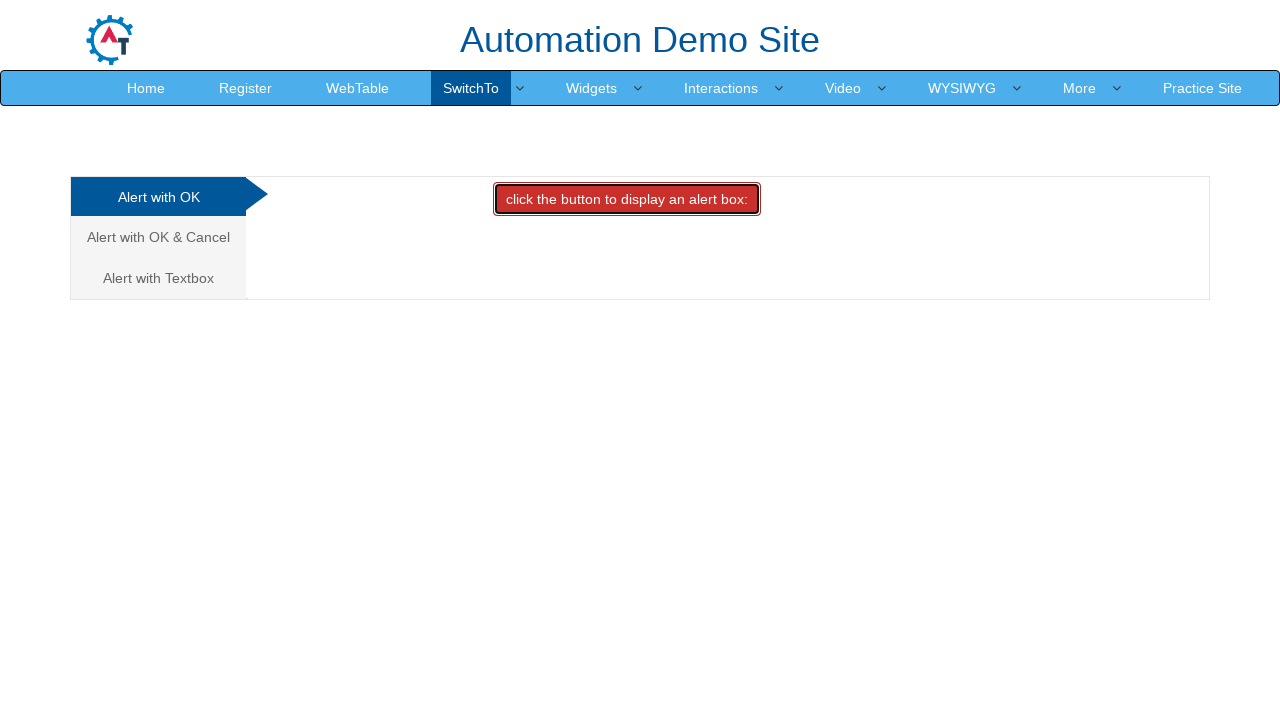